Opens multiple navigation links in new tabs by holding Ctrl key while clicking each link on the Selenium documentation website

Starting URL: https://www.selenium.dev/

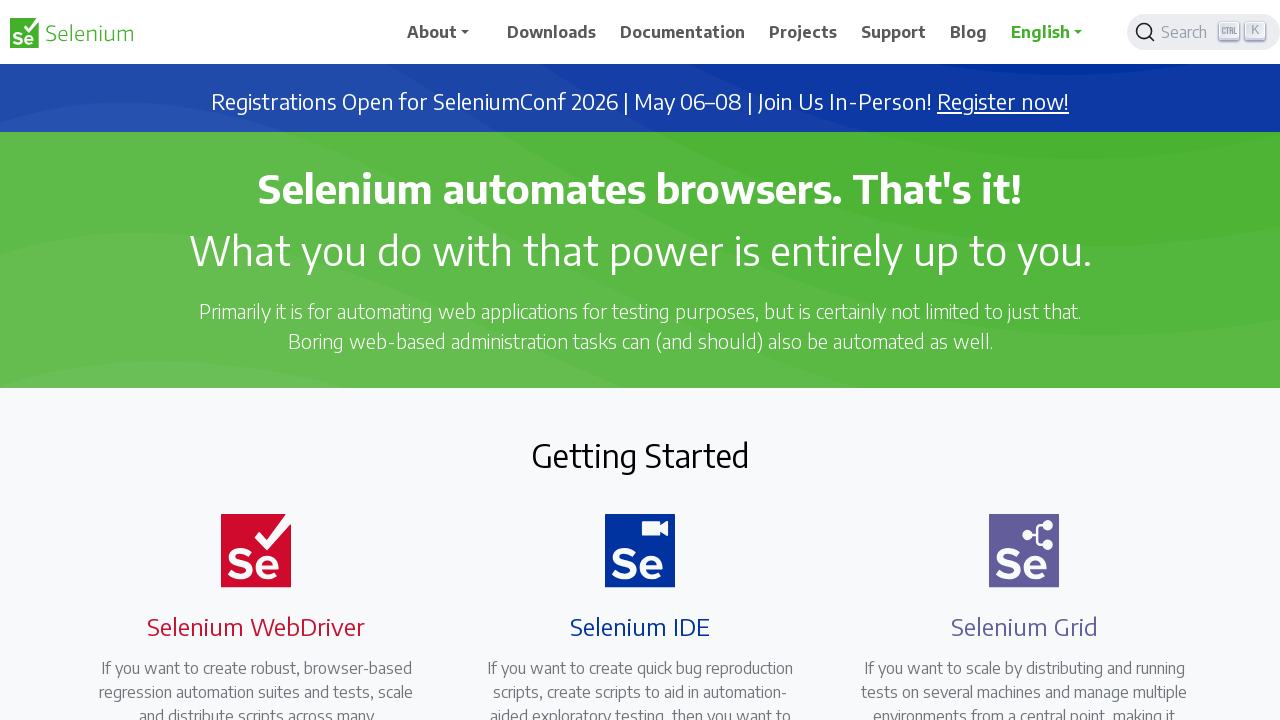

Located all navigation links on the Selenium documentation homepage
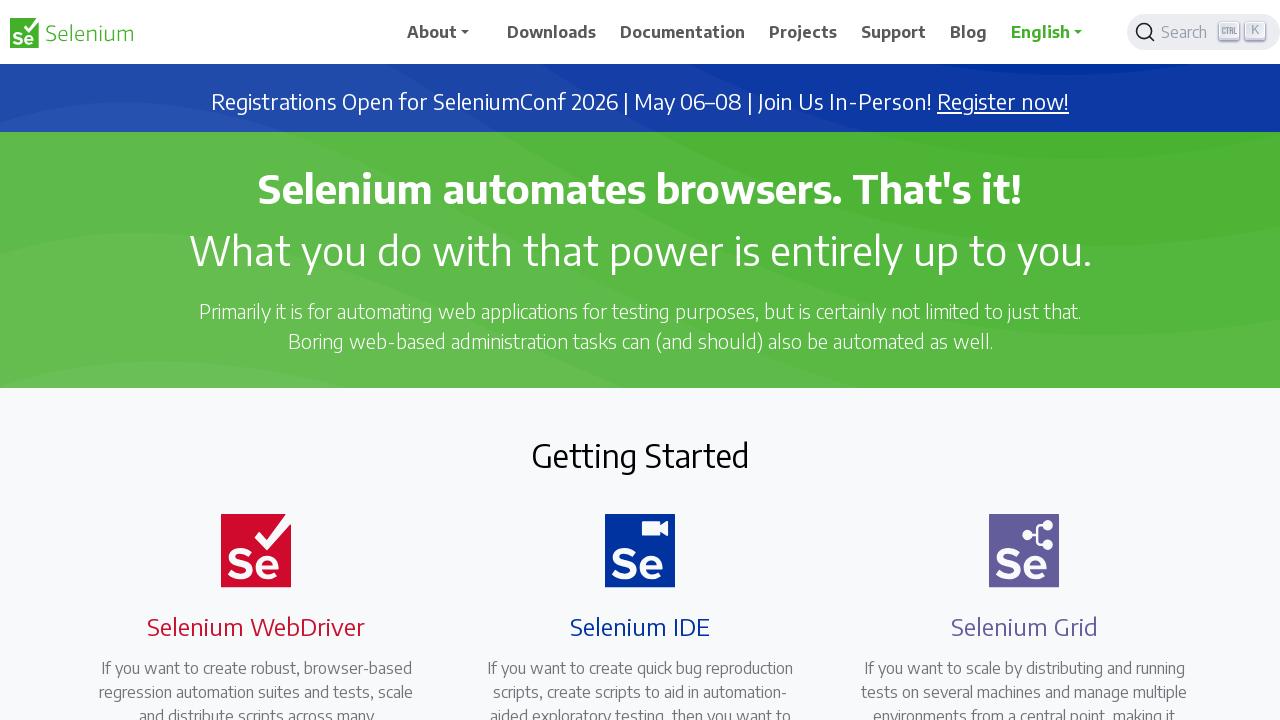

Ctrl+clicked a navigation link to open in new tab at (445, 32) on a.nav-link >> nth=0
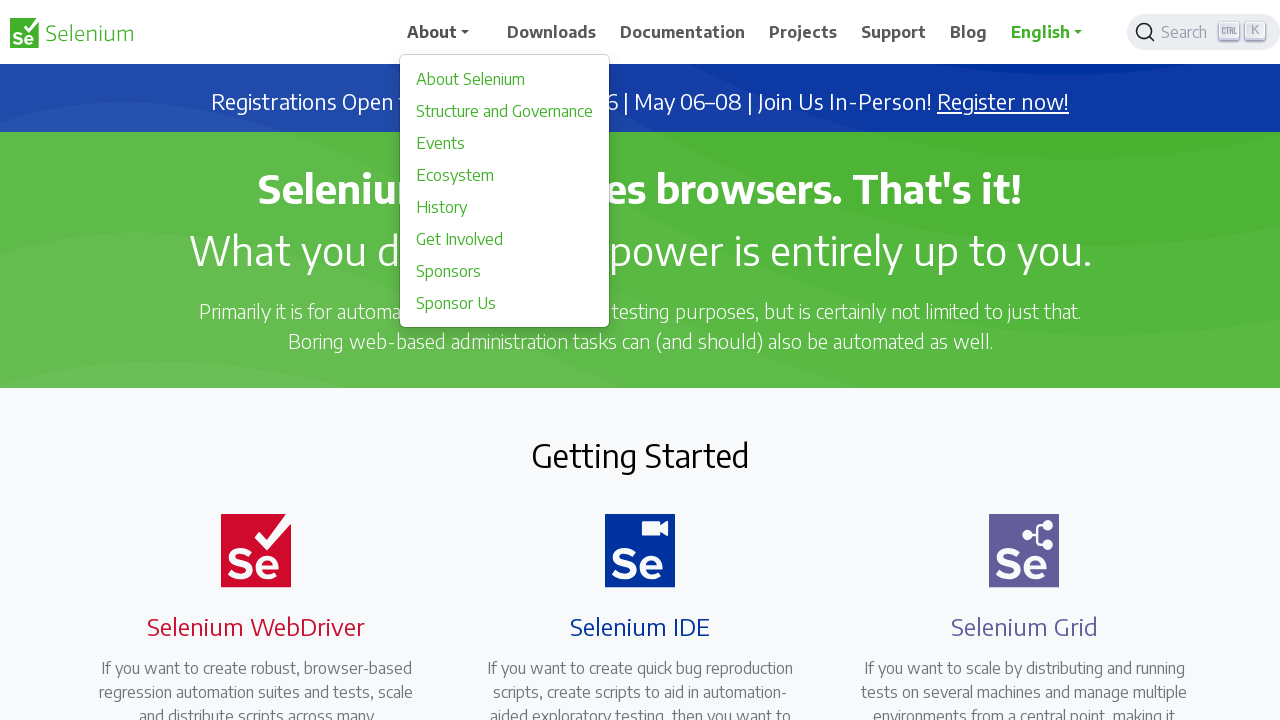

Waited 1 second before clicking next link
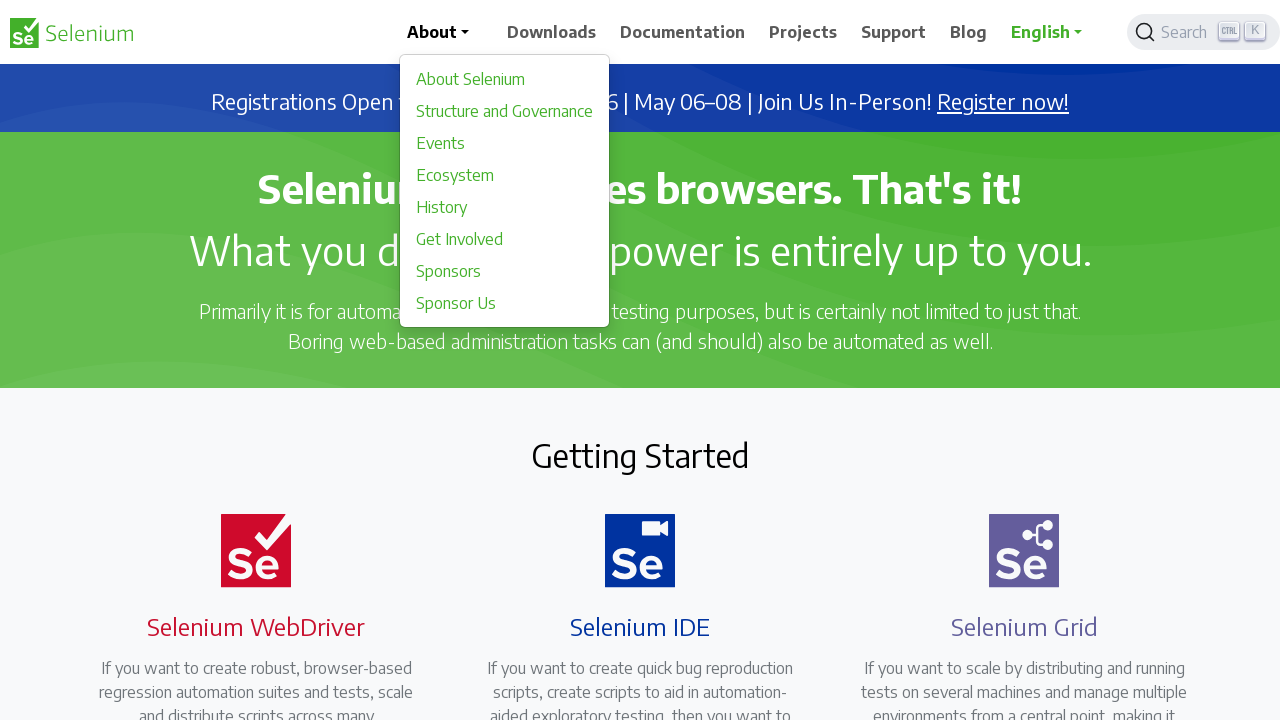

Ctrl+clicked a navigation link to open in new tab at (552, 32) on a.nav-link >> nth=1
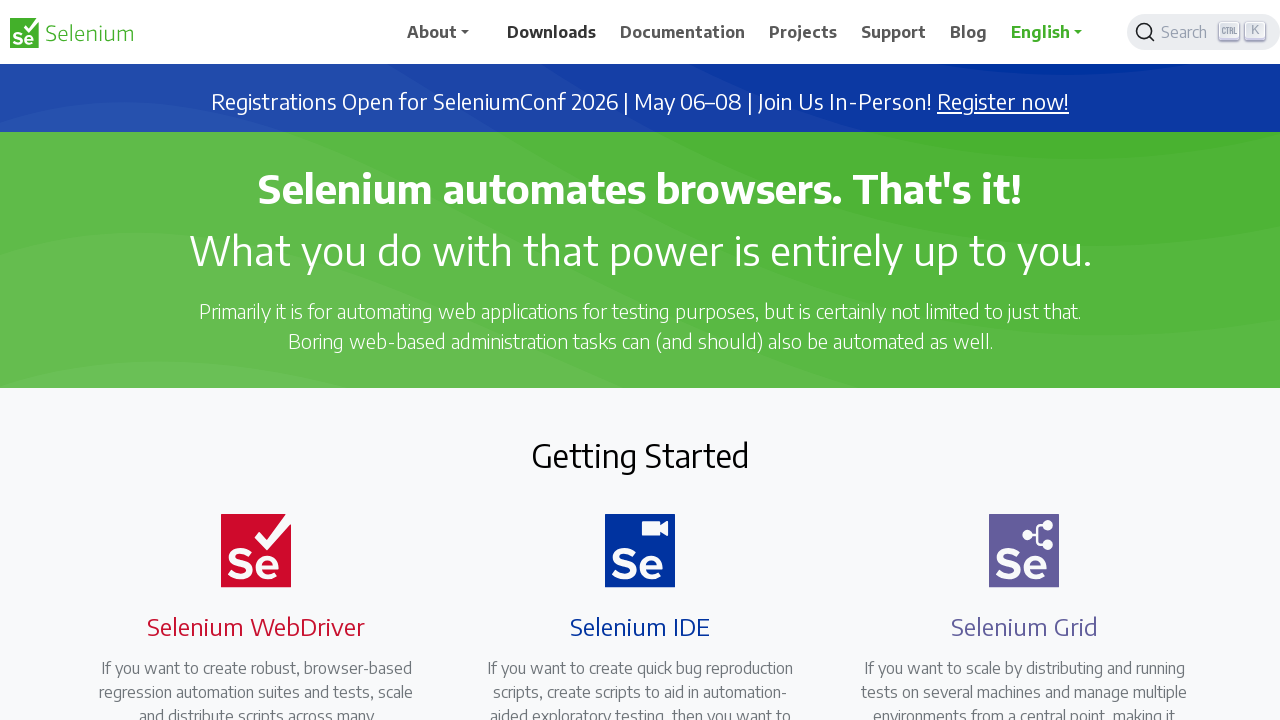

Waited 1 second before clicking next link
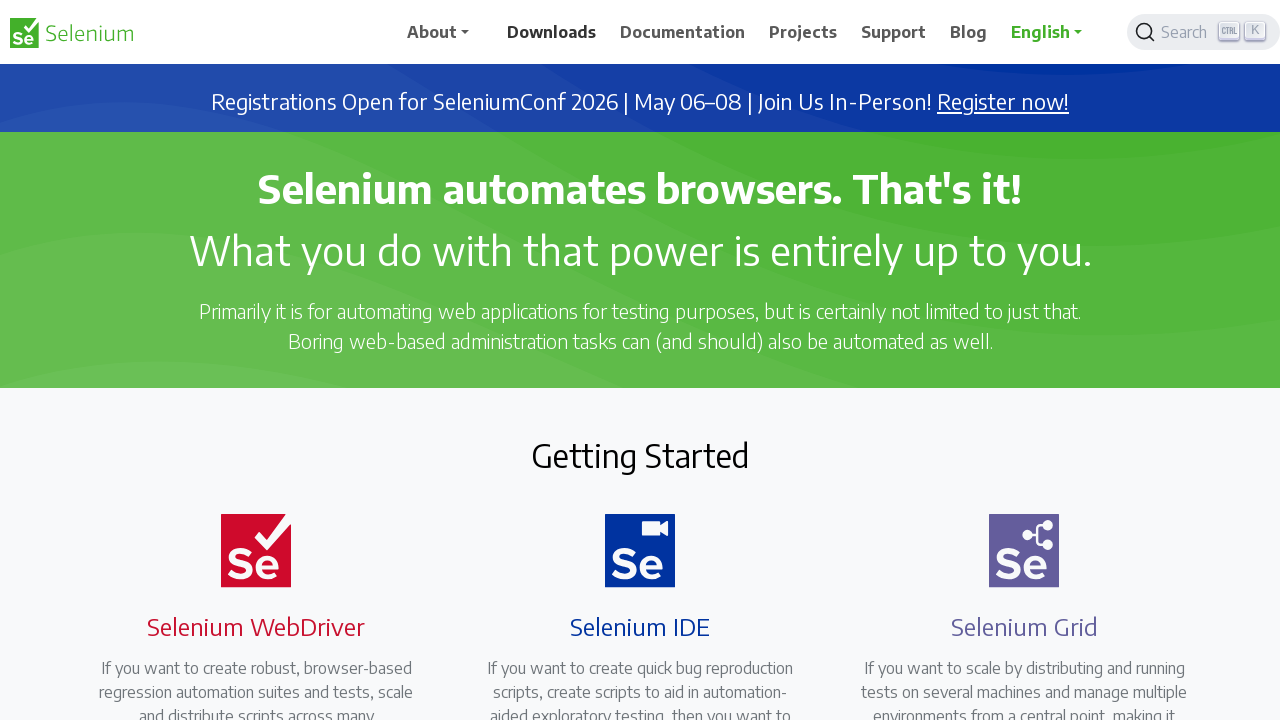

Ctrl+clicked a navigation link to open in new tab at (683, 32) on a.nav-link >> nth=2
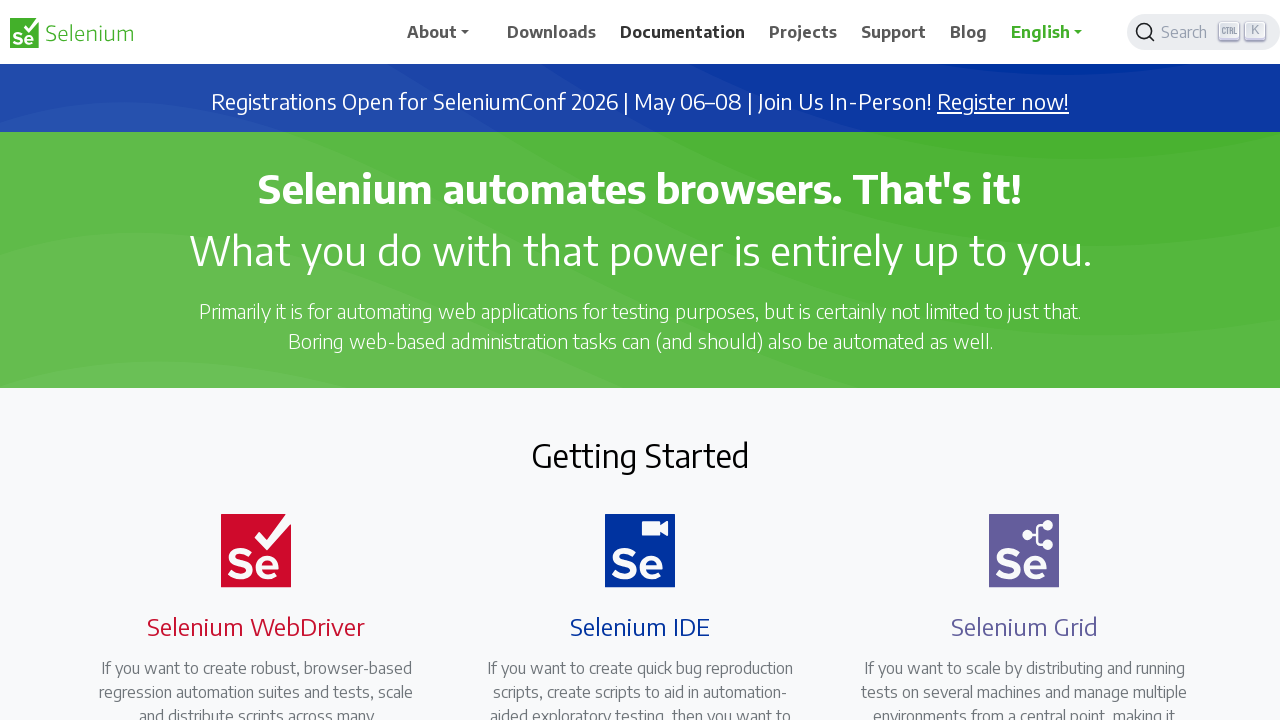

Waited 1 second before clicking next link
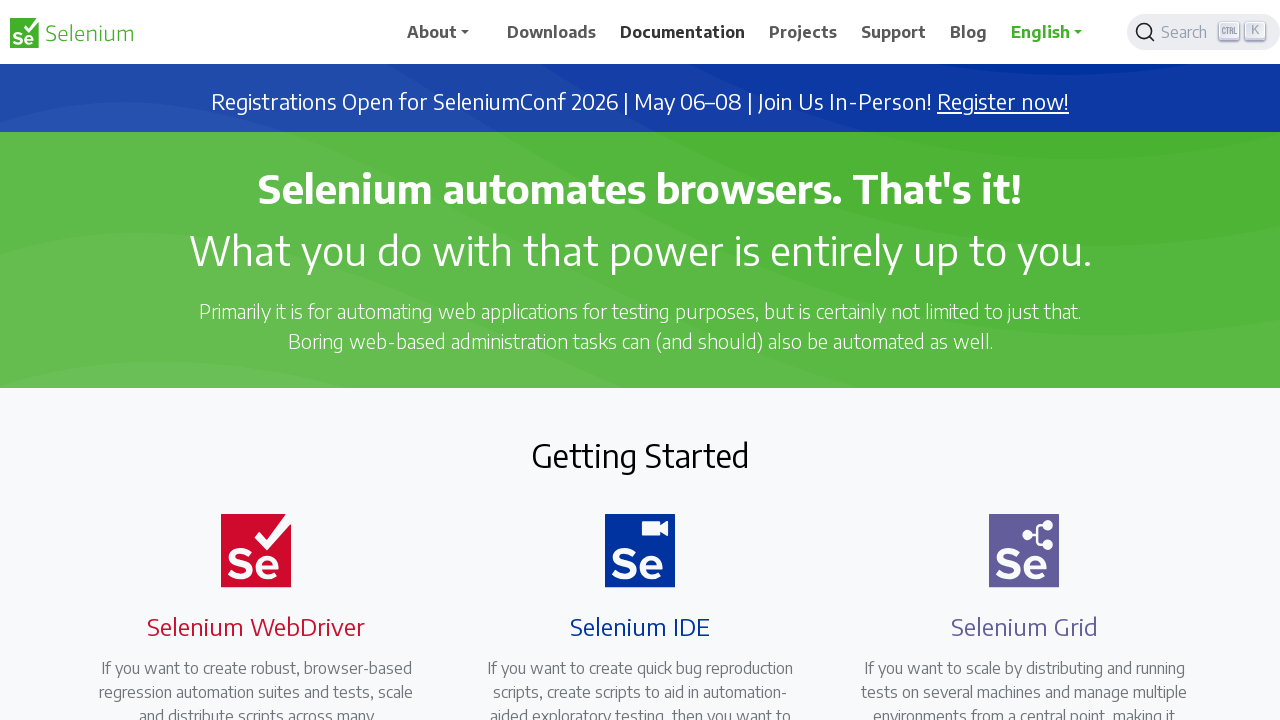

Ctrl+clicked a navigation link to open in new tab at (803, 32) on a.nav-link >> nth=3
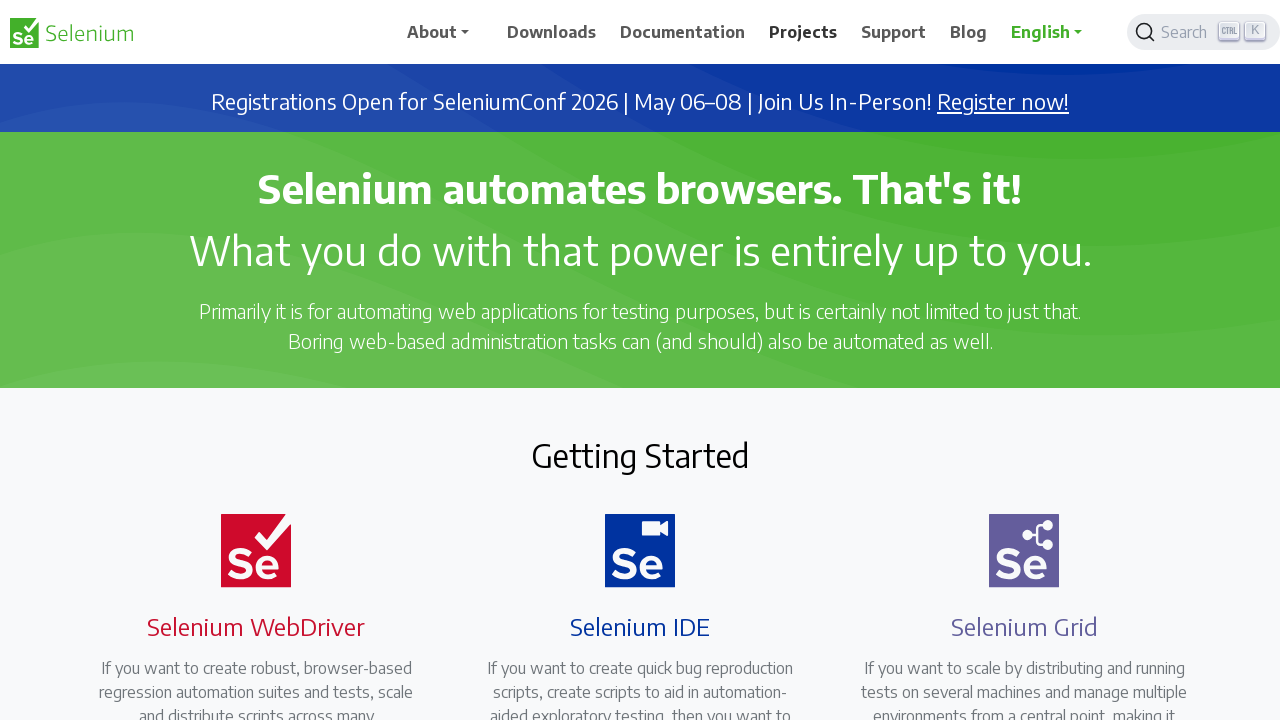

Waited 1 second before clicking next link
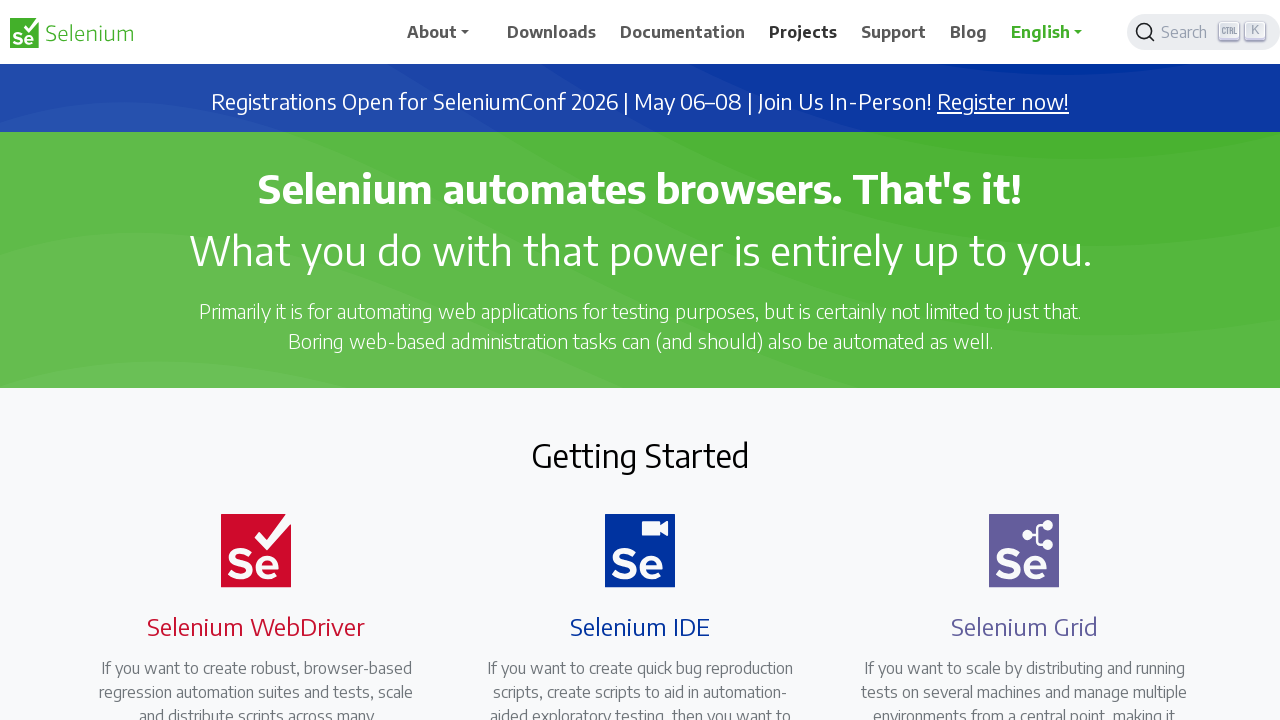

Ctrl+clicked a navigation link to open in new tab at (894, 32) on a.nav-link >> nth=4
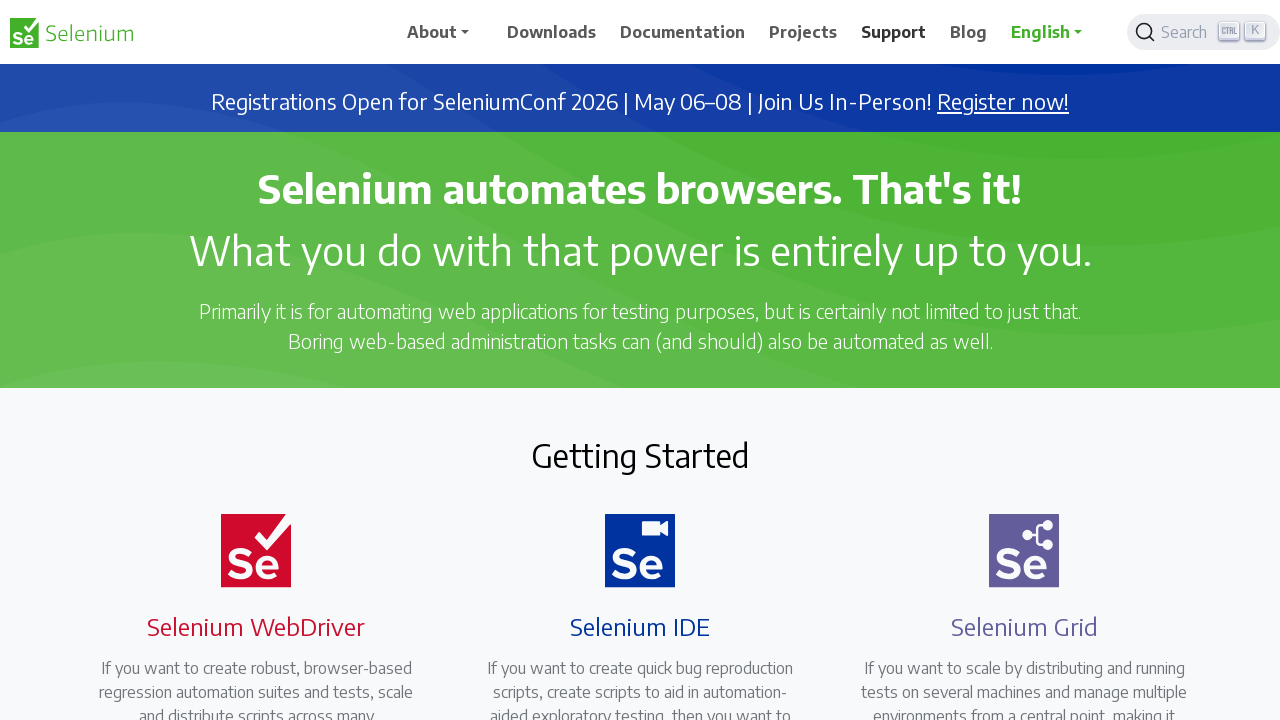

Waited 1 second before clicking next link
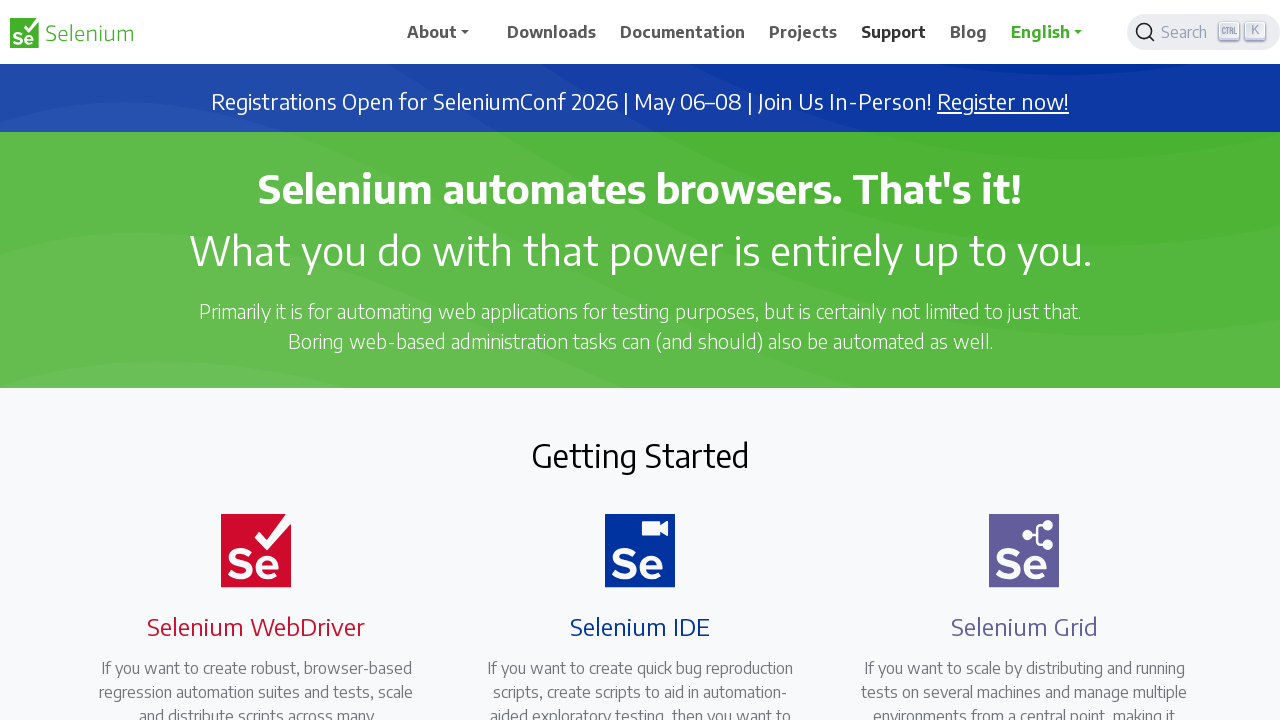

Ctrl+clicked a navigation link to open in new tab at (969, 32) on a.nav-link >> nth=5
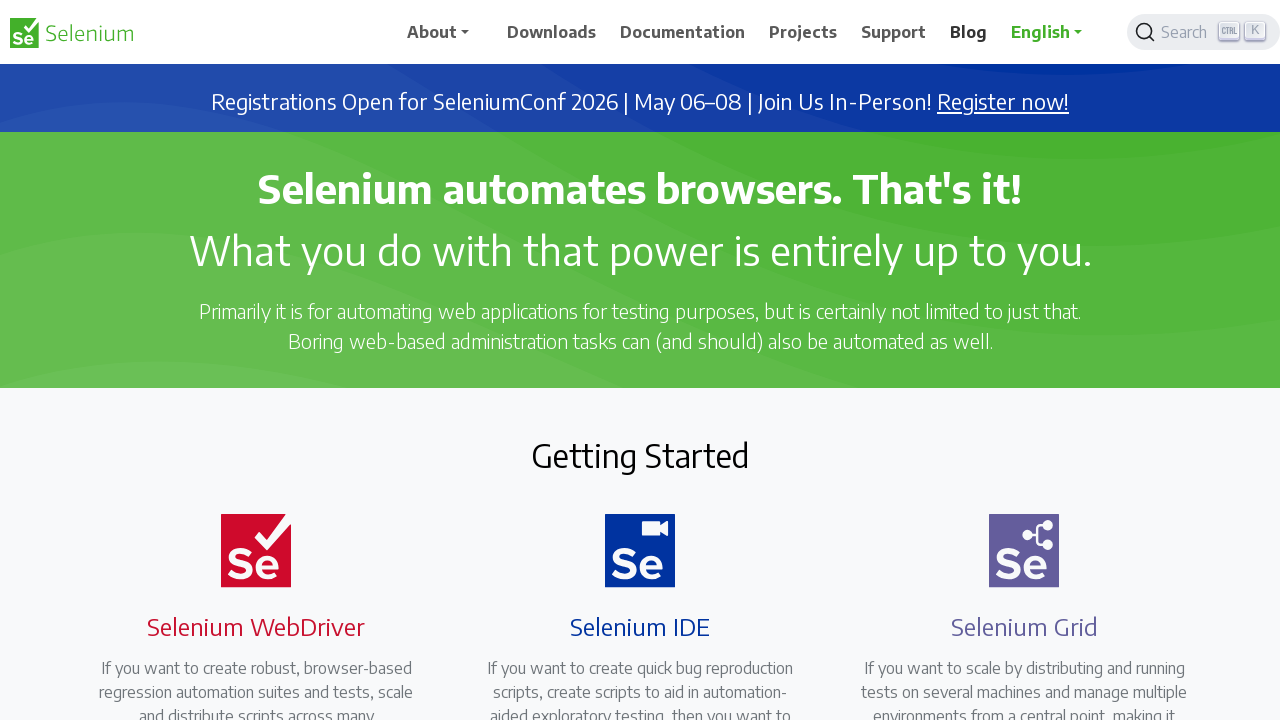

Waited 1 second before clicking next link
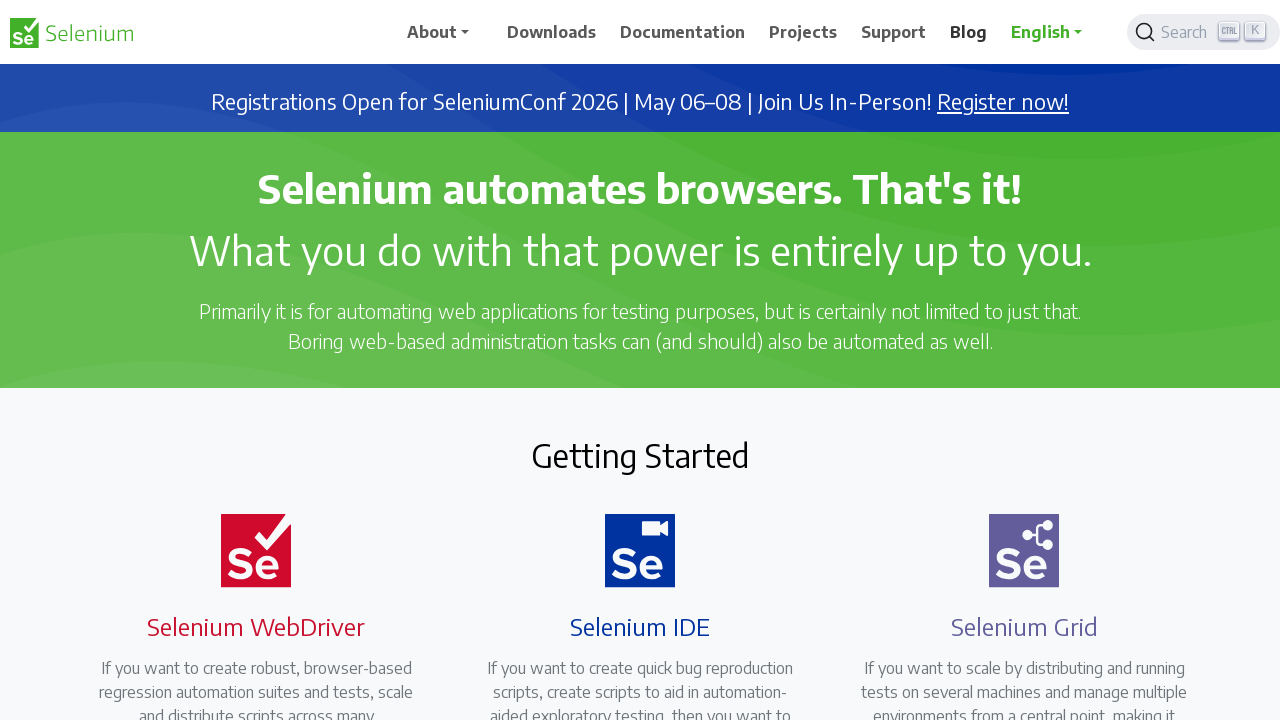

Ctrl+clicked a navigation link to open in new tab at (1053, 32) on a.nav-link >> nth=6
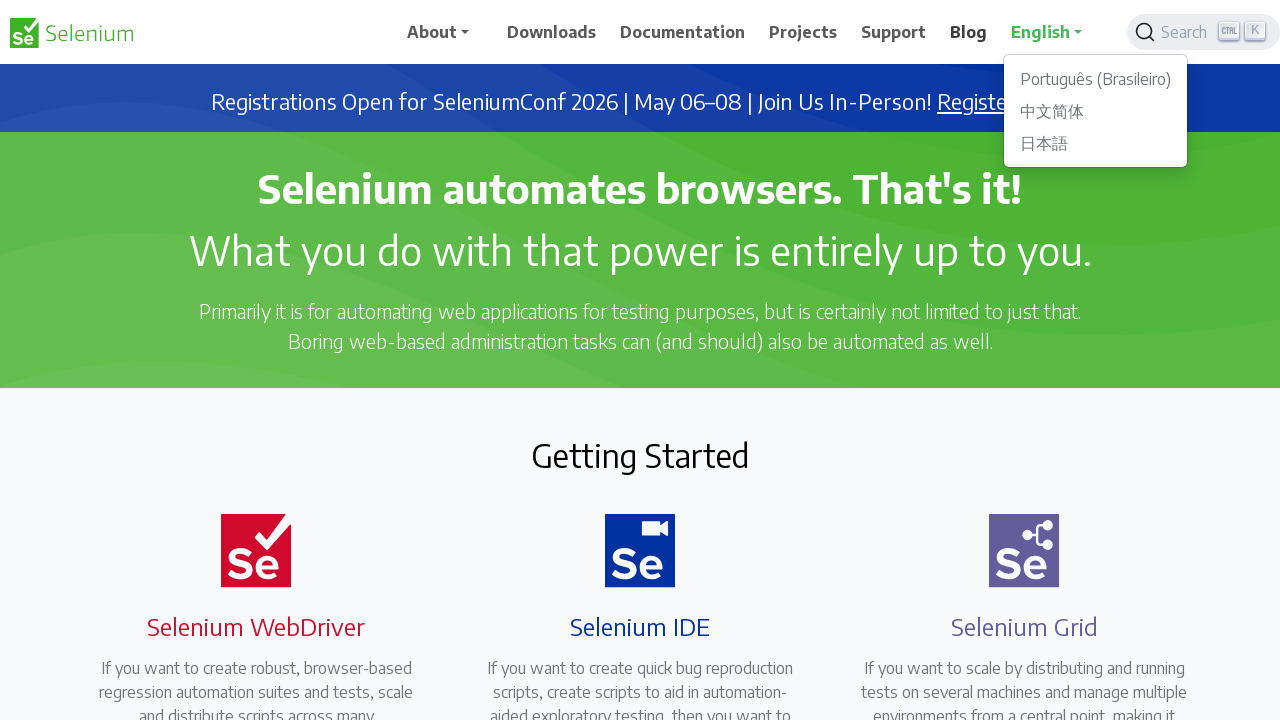

Waited 1 second before clicking next link
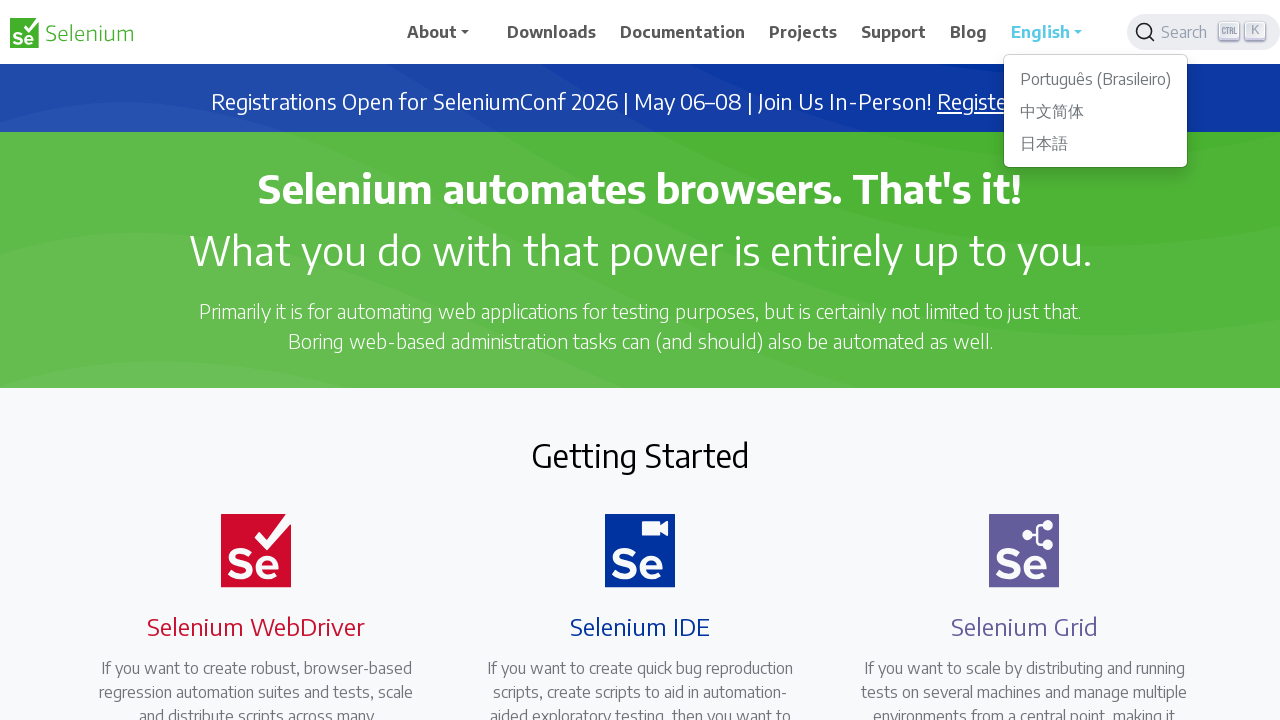

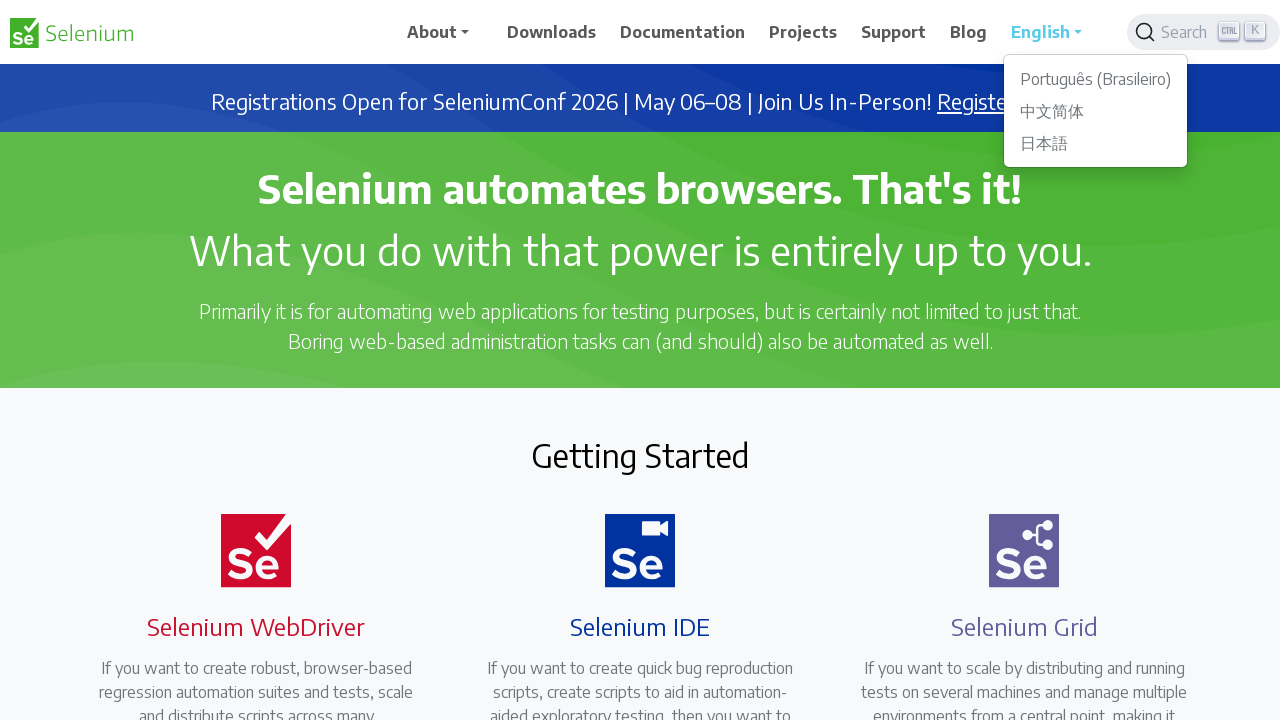